Tests iframe handling by switching to a frame, locating an element inside the frame, and then switching back to the parent frame.

Starting URL: http://www.testdiary.com/training/selenium/selenium-test-page/

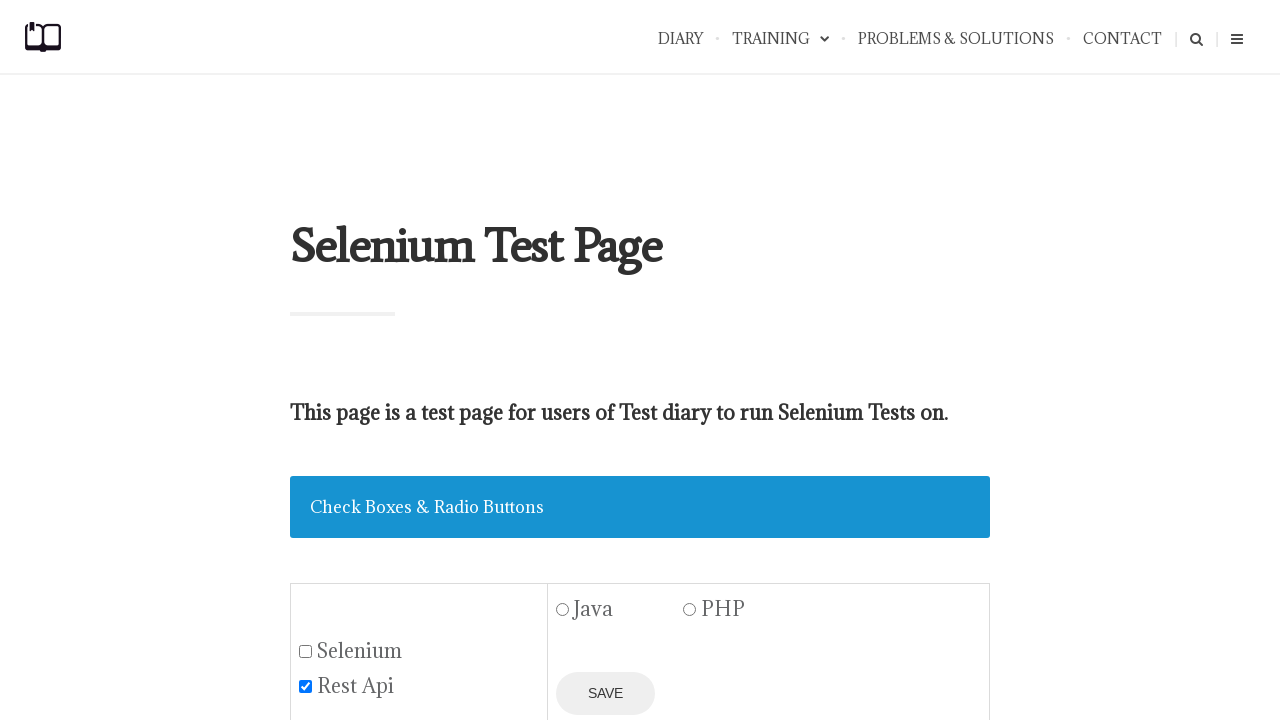

Navigated to test page with iframes
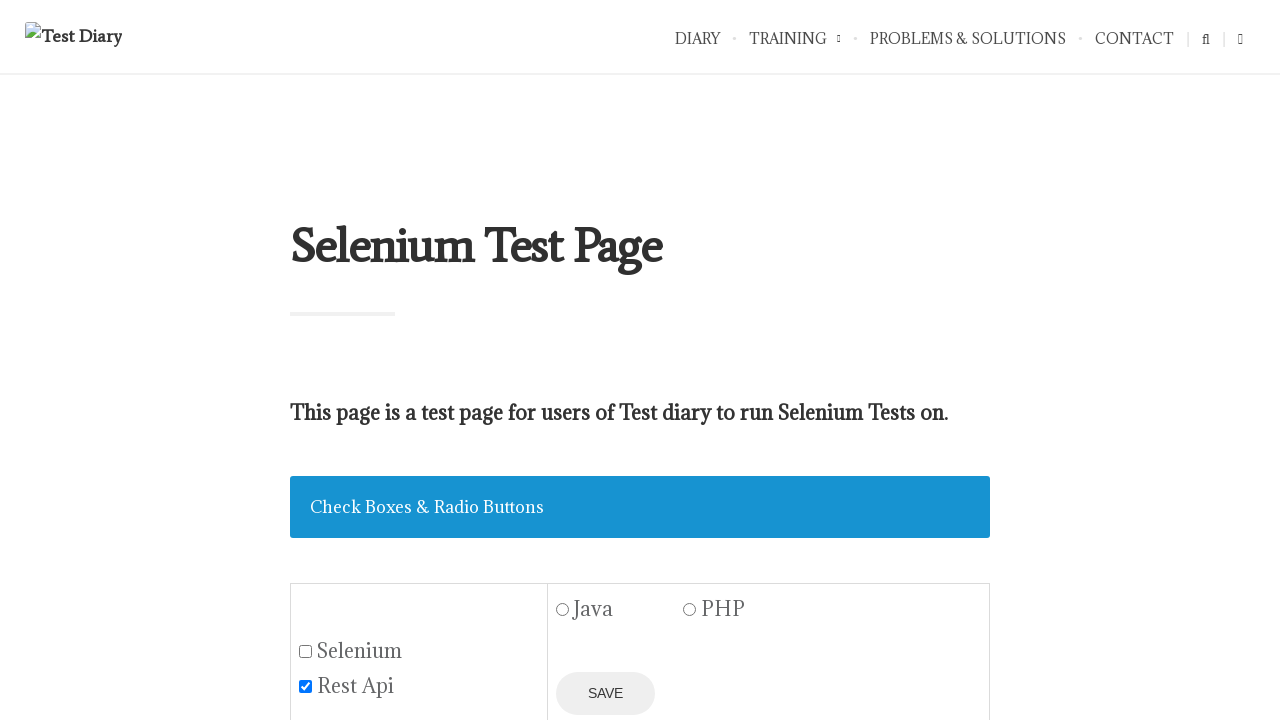

iframe with name 'testframe' is now visible
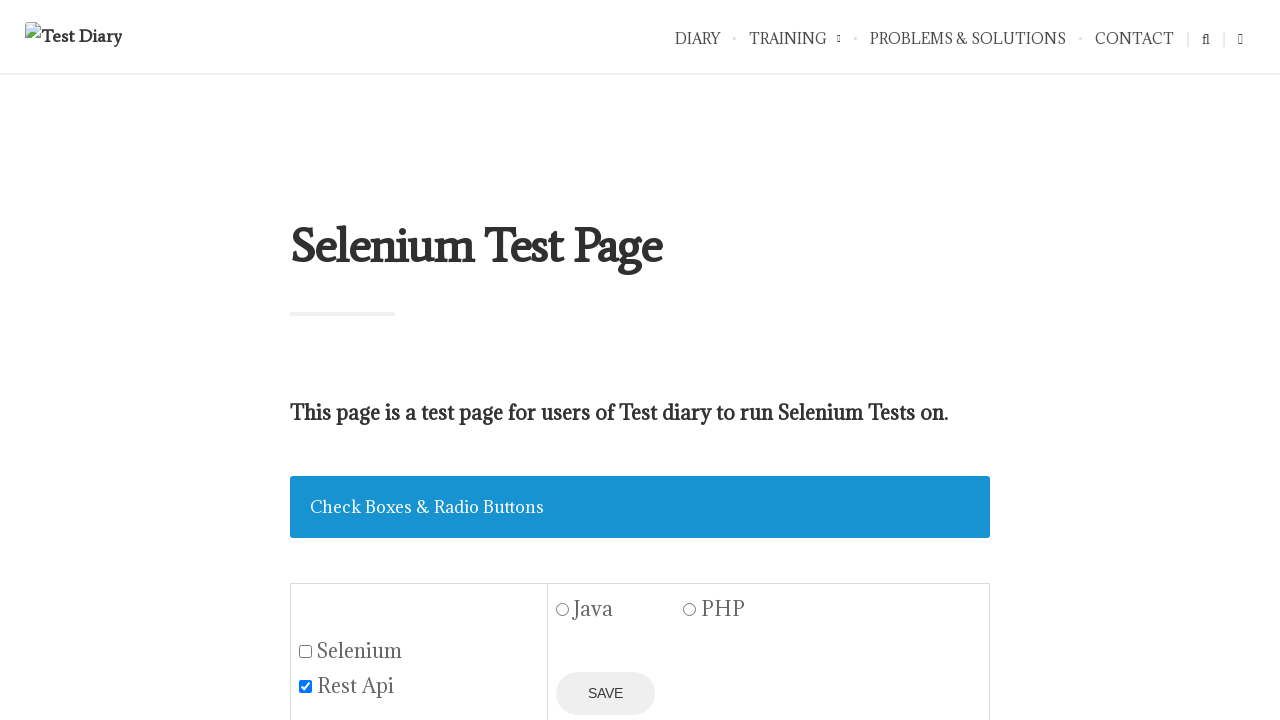

Located frame with frame_locator
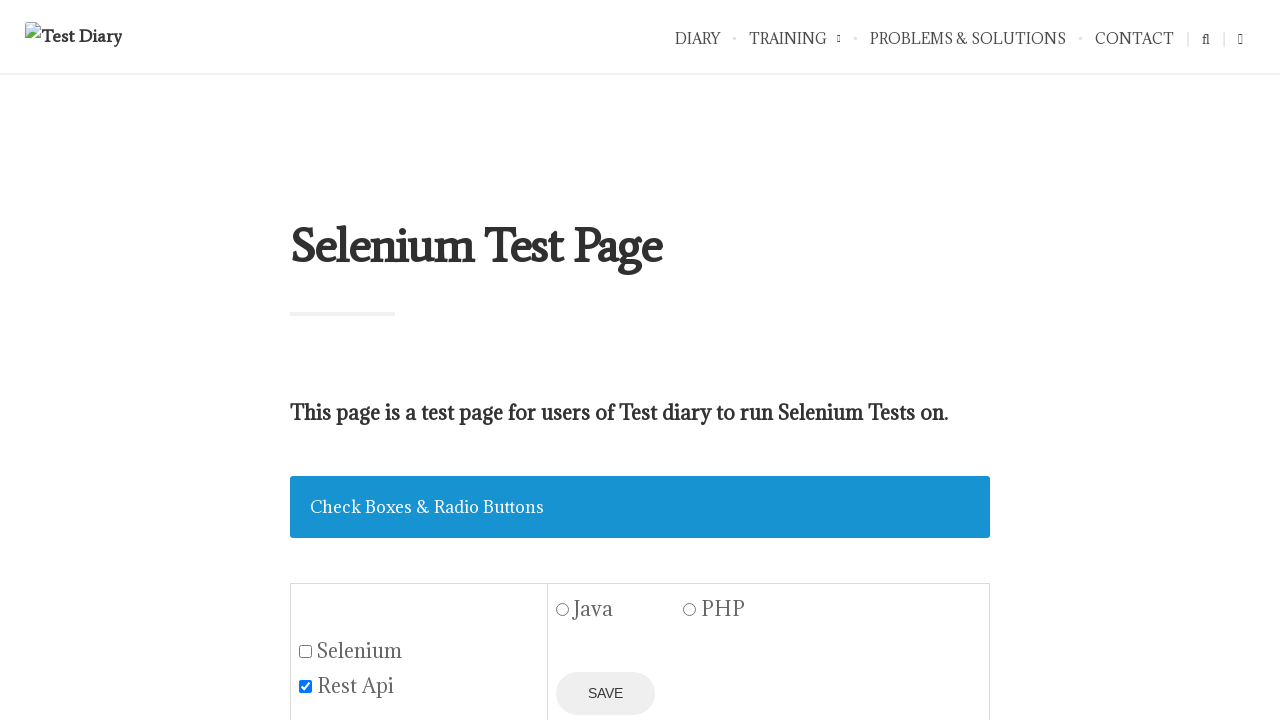

Element #testpagelink inside frame is now visible
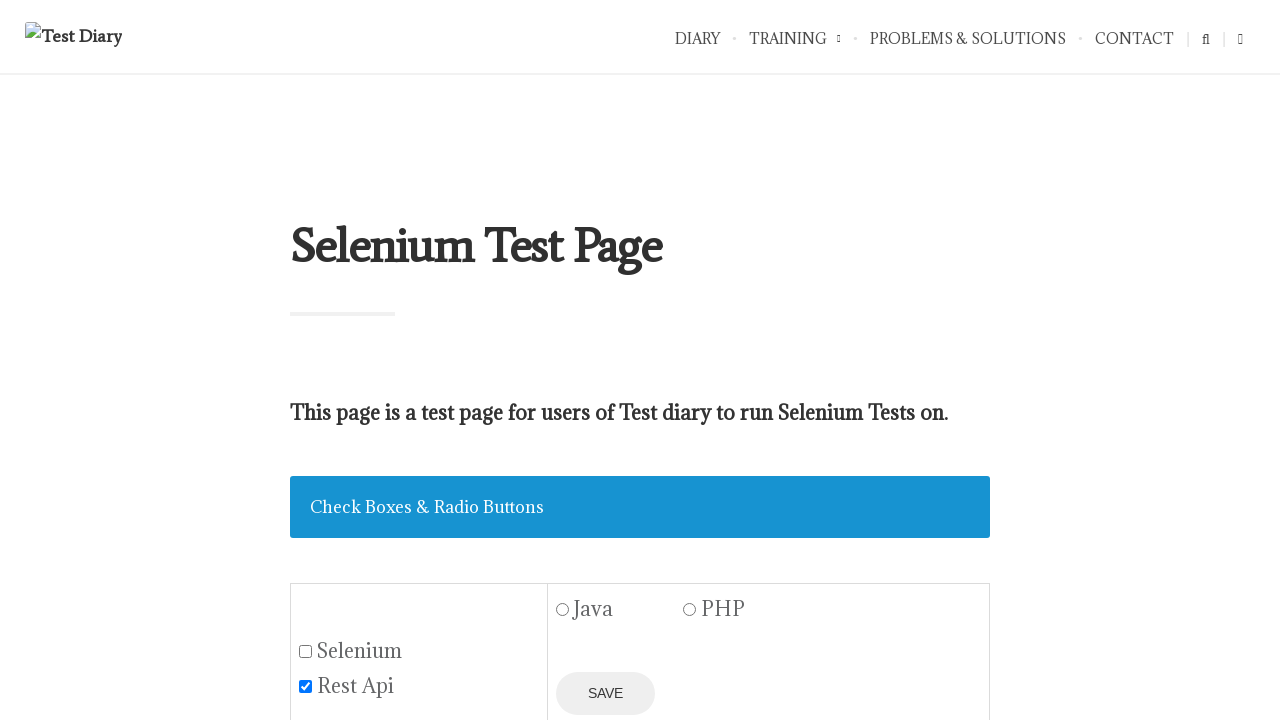

Retrieved text content from #testpagelink: 'My frame text'
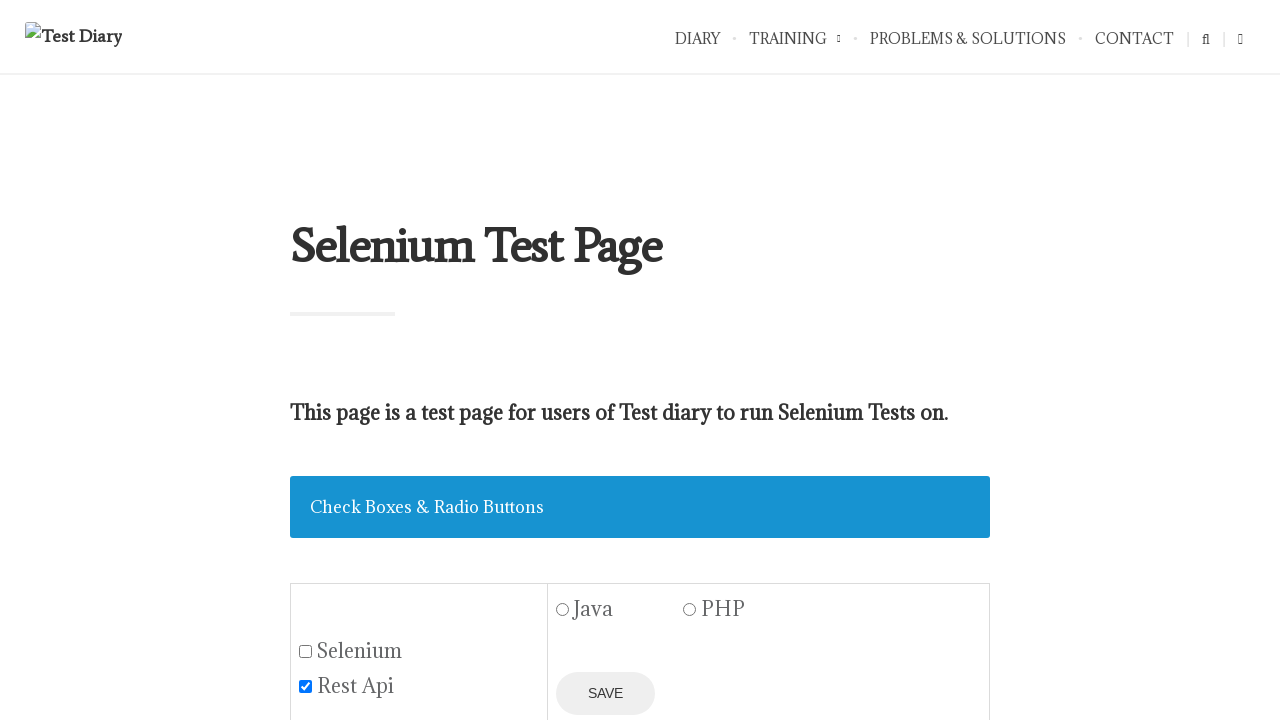

Verified iframe is still present, switched back to parent frame context
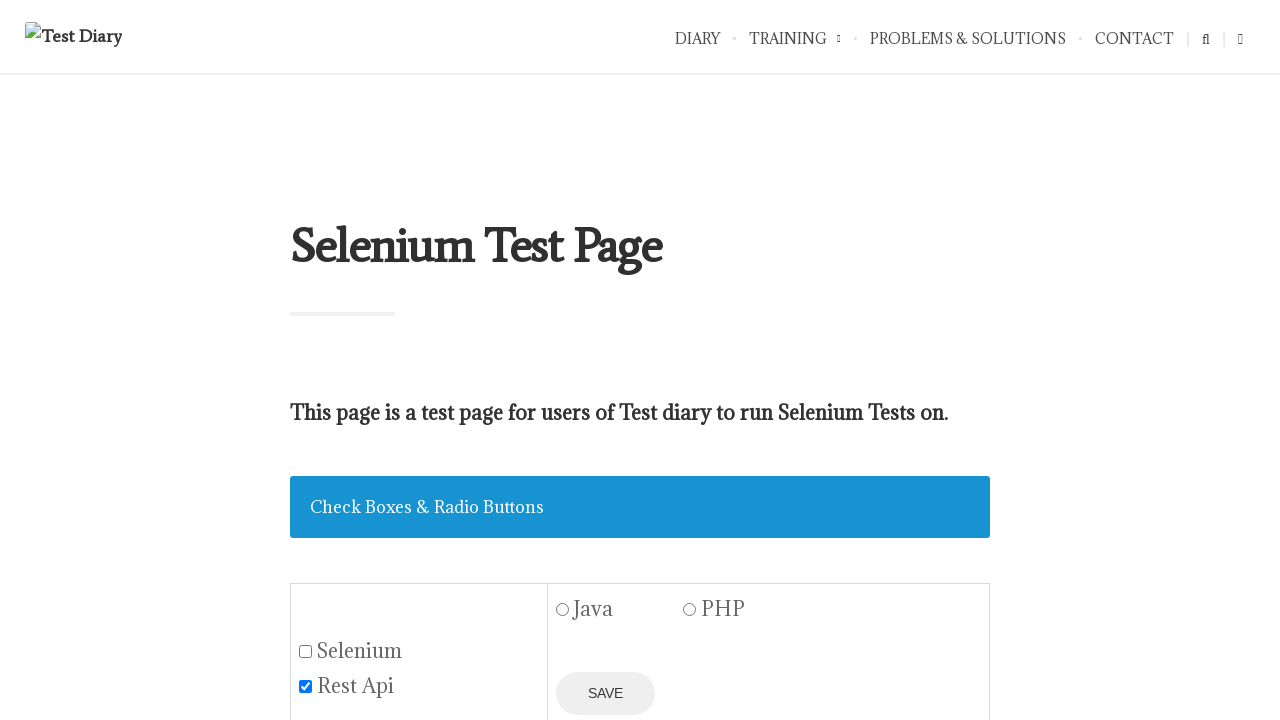

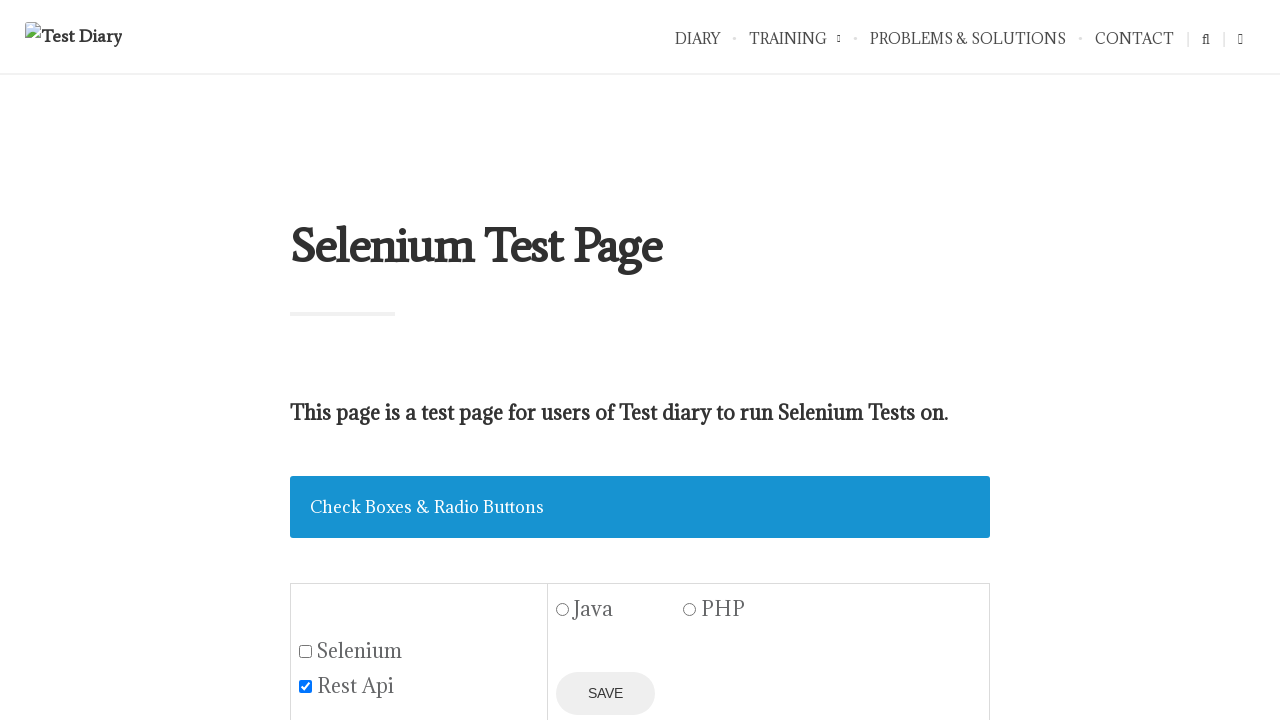